Tests window switching functionality by clicking a link that opens a new window, switching to that window, and verifying the h1 heading text contains "Elemental Selenium"

Starting URL: https://the-internet.herokuapp.com/iframe

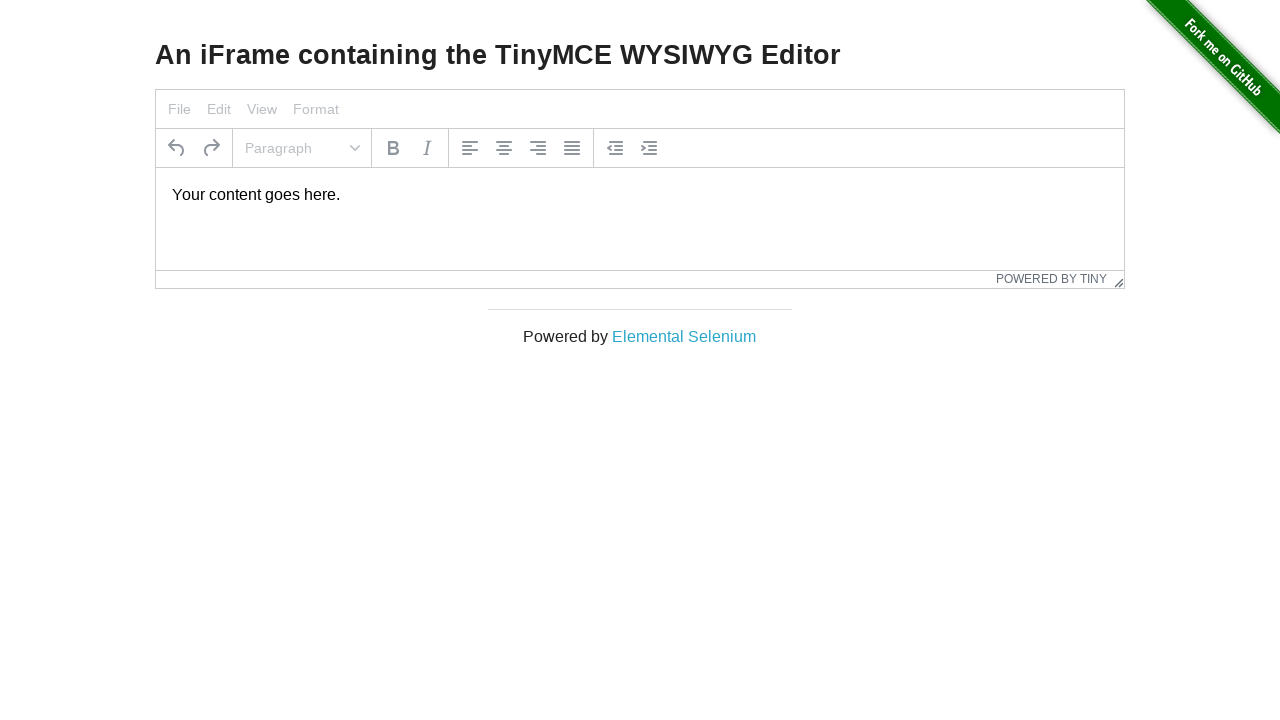

Clicked 'Elemental Selenium' link to open new window at (684, 336) on text=Elemental Selenium
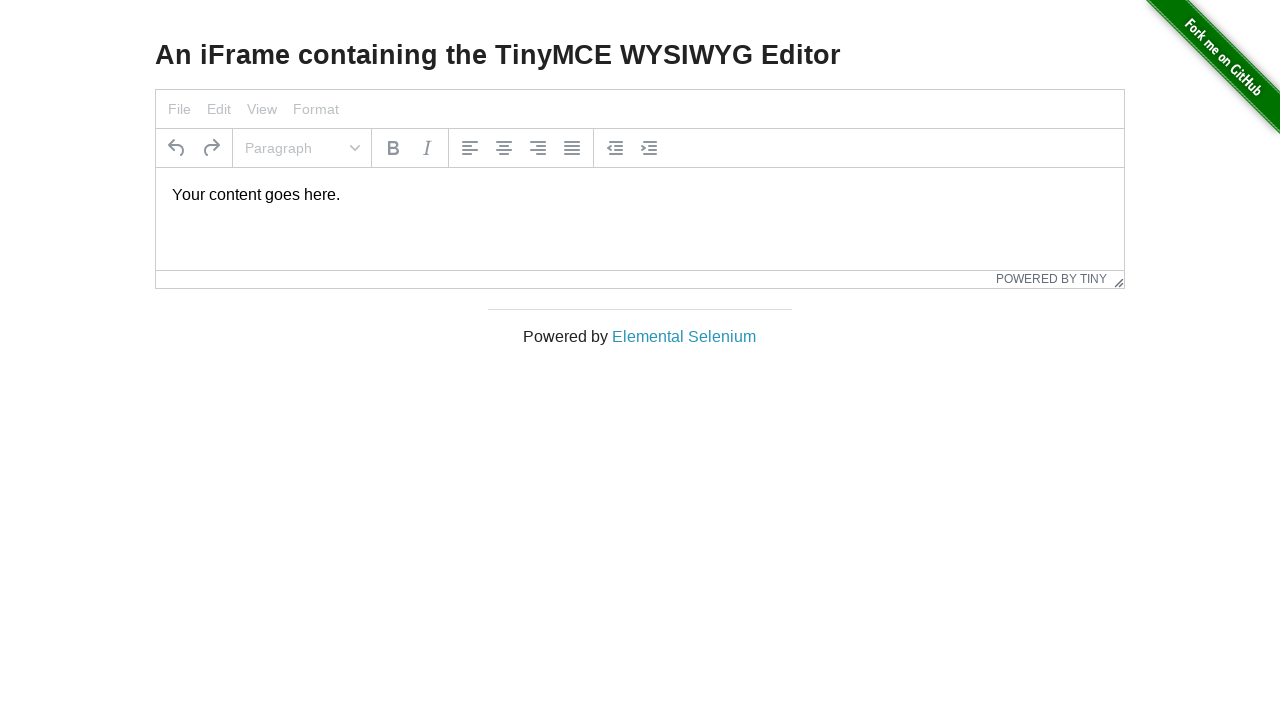

Retrieved new page/tab from window switch
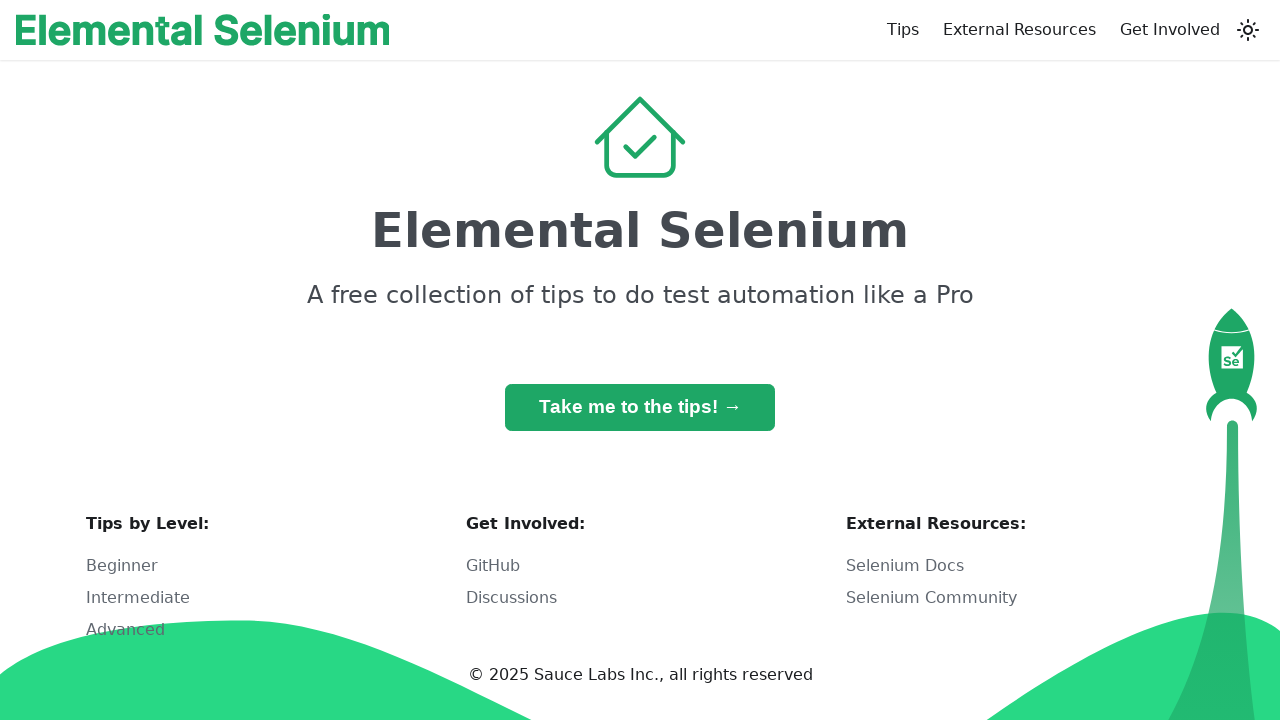

New page finished loading
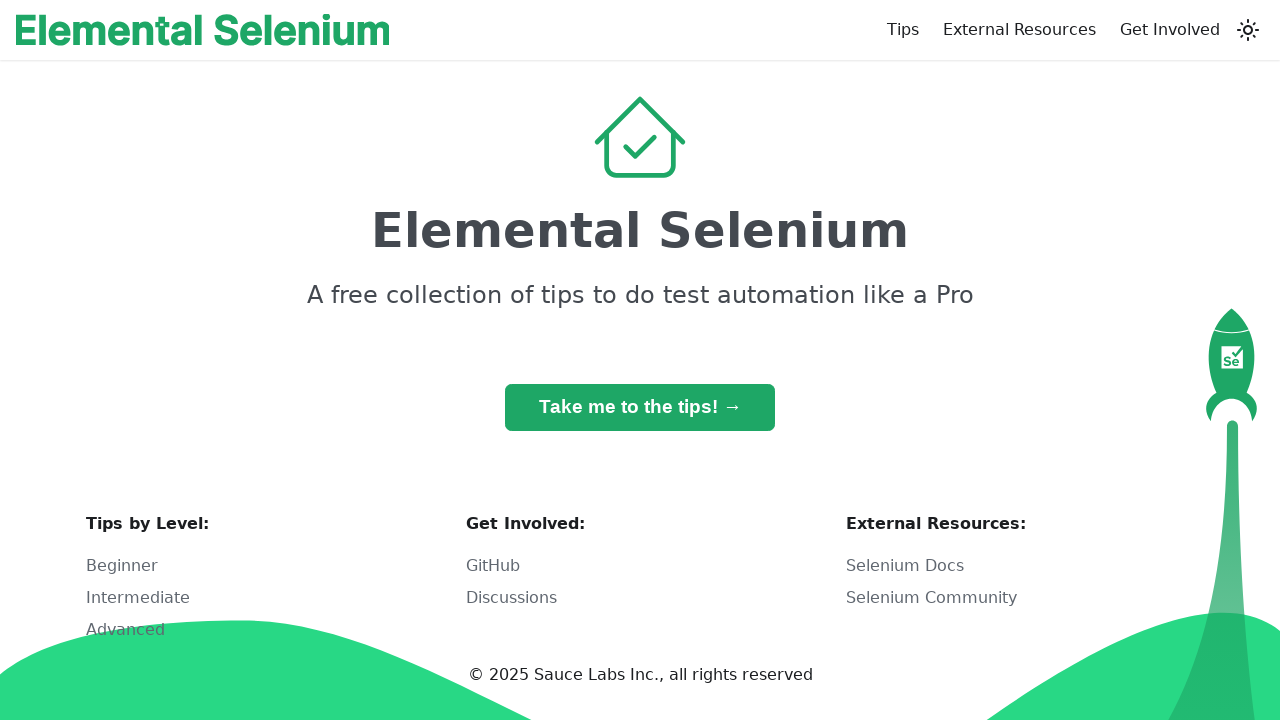

Retrieved h1 heading text: 'Elemental Selenium'
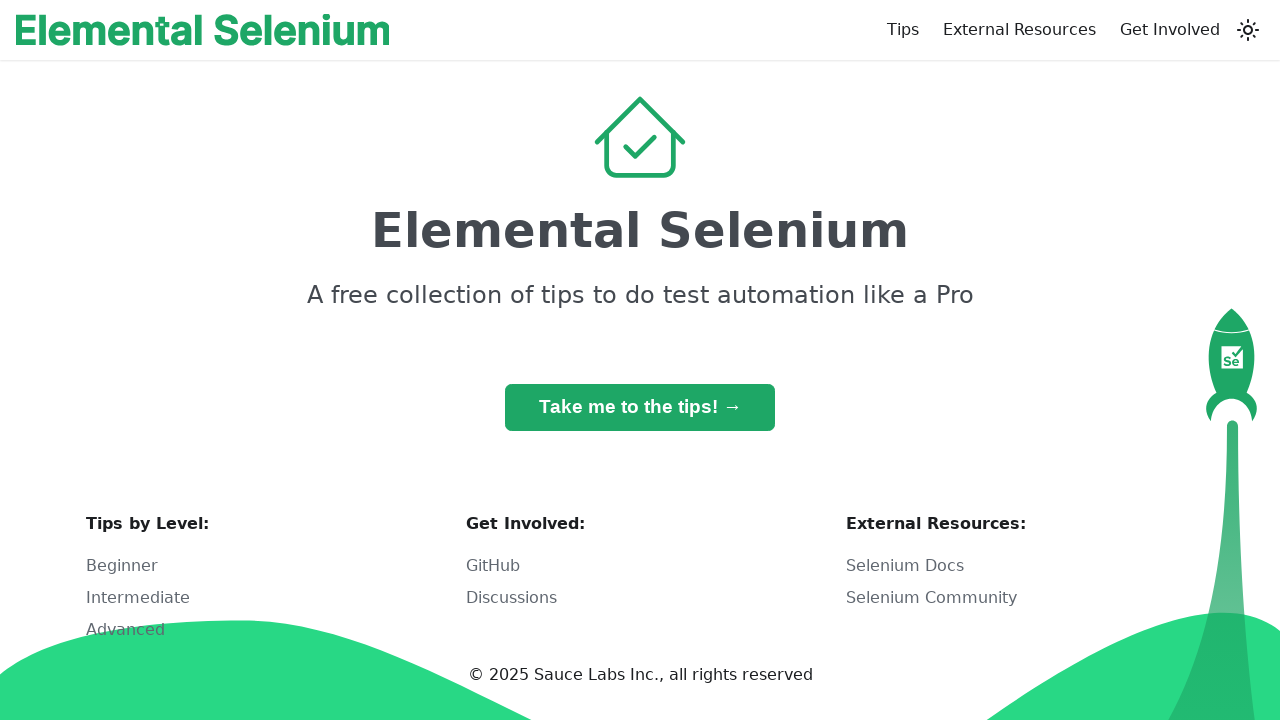

Verified h1 heading contains 'Elemental Selenium'
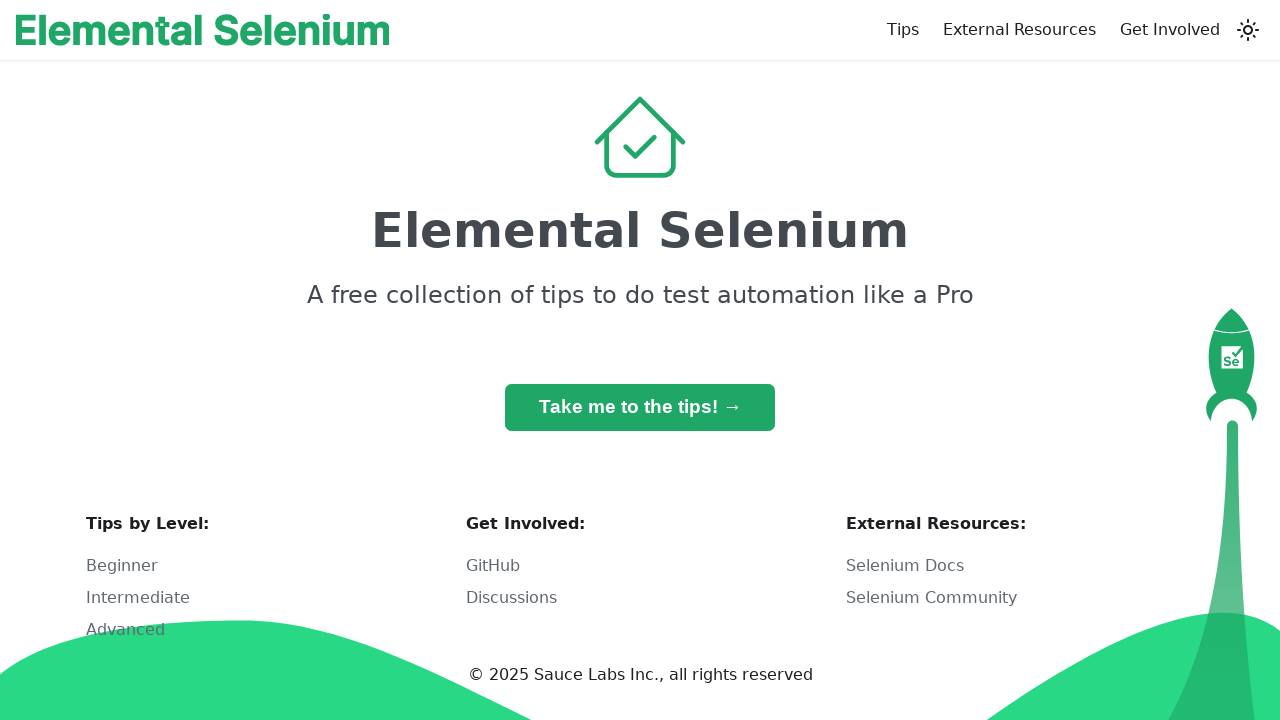

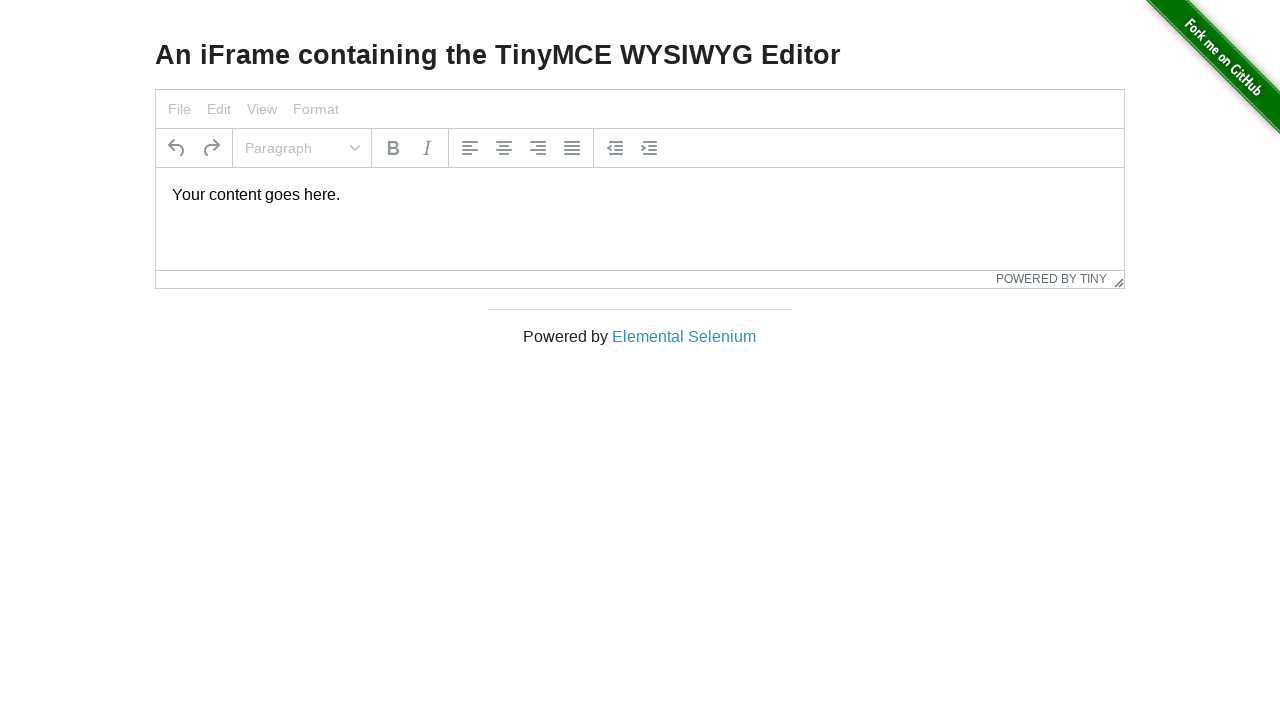